Parameterized test that searches for "Mike" in the search field

Starting URL: http://zero.webappsecurity.com/index.html

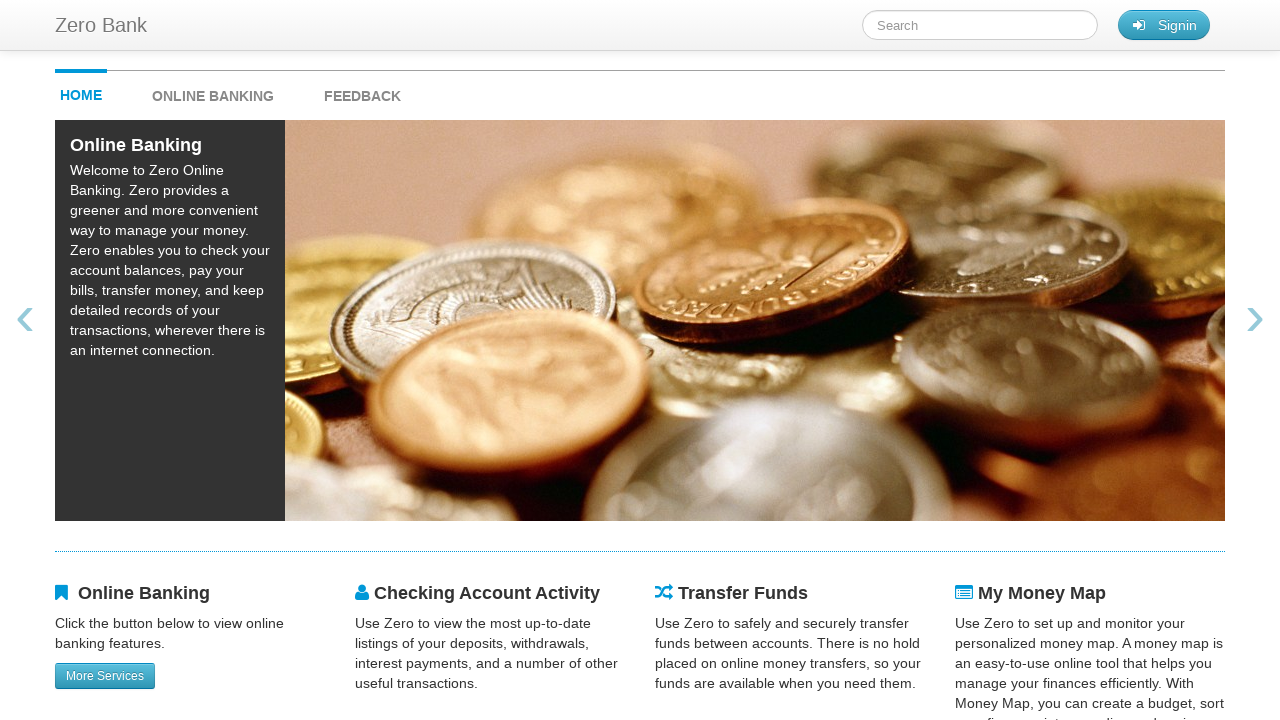

Filled search field with 'Mike' on #searchTerm
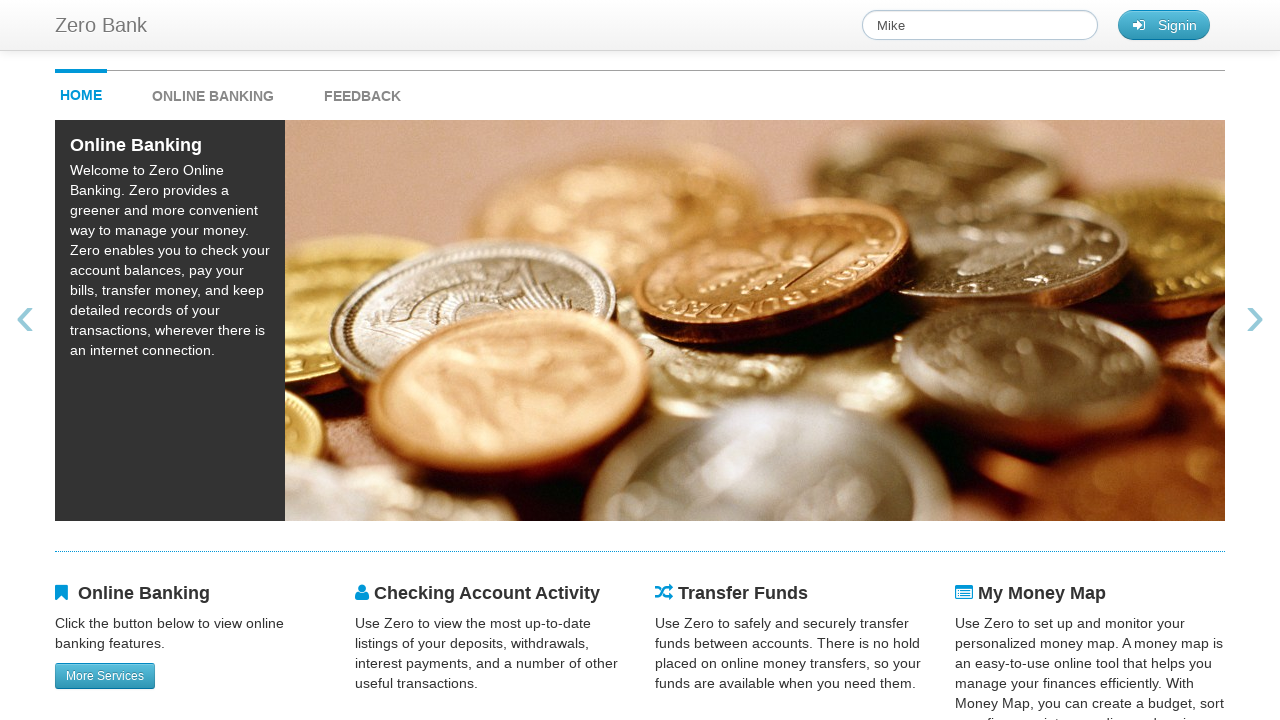

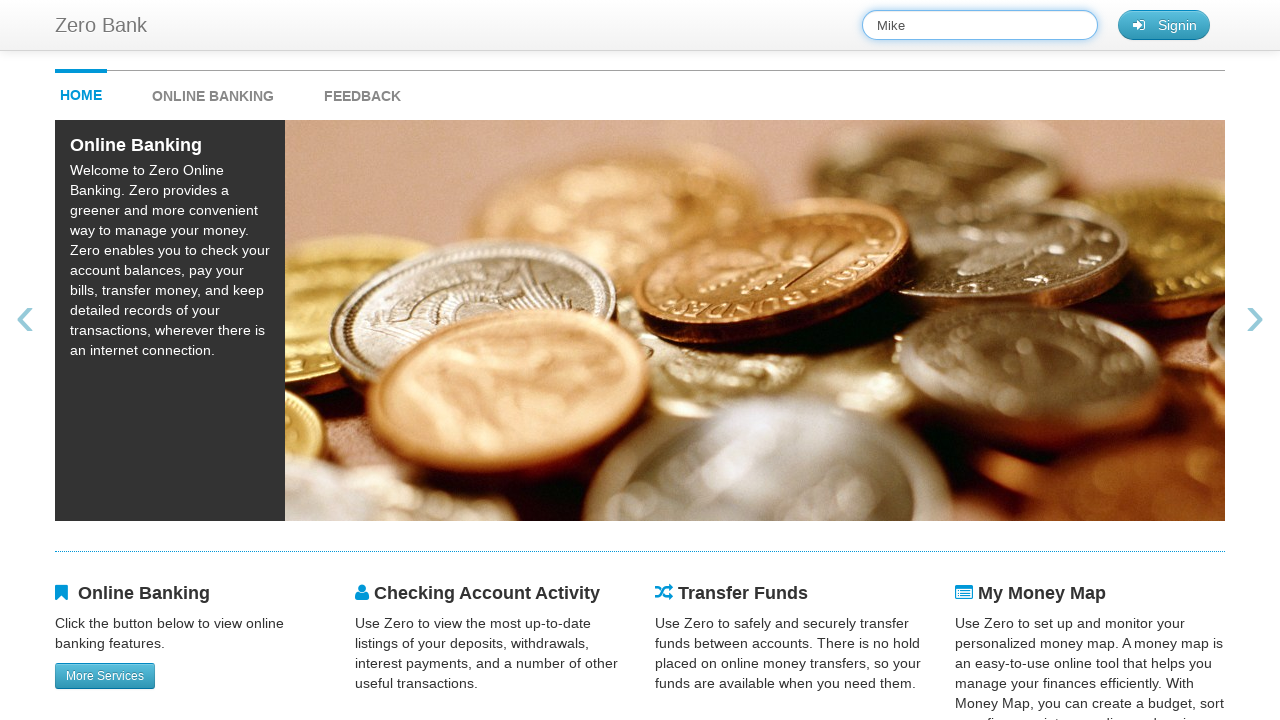